Tests the add/remove elements functionality by clicking the "Add Element" button and verifying that a "Delete" button appears

Starting URL: https://the-internet.herokuapp.com/add_remove_elements/

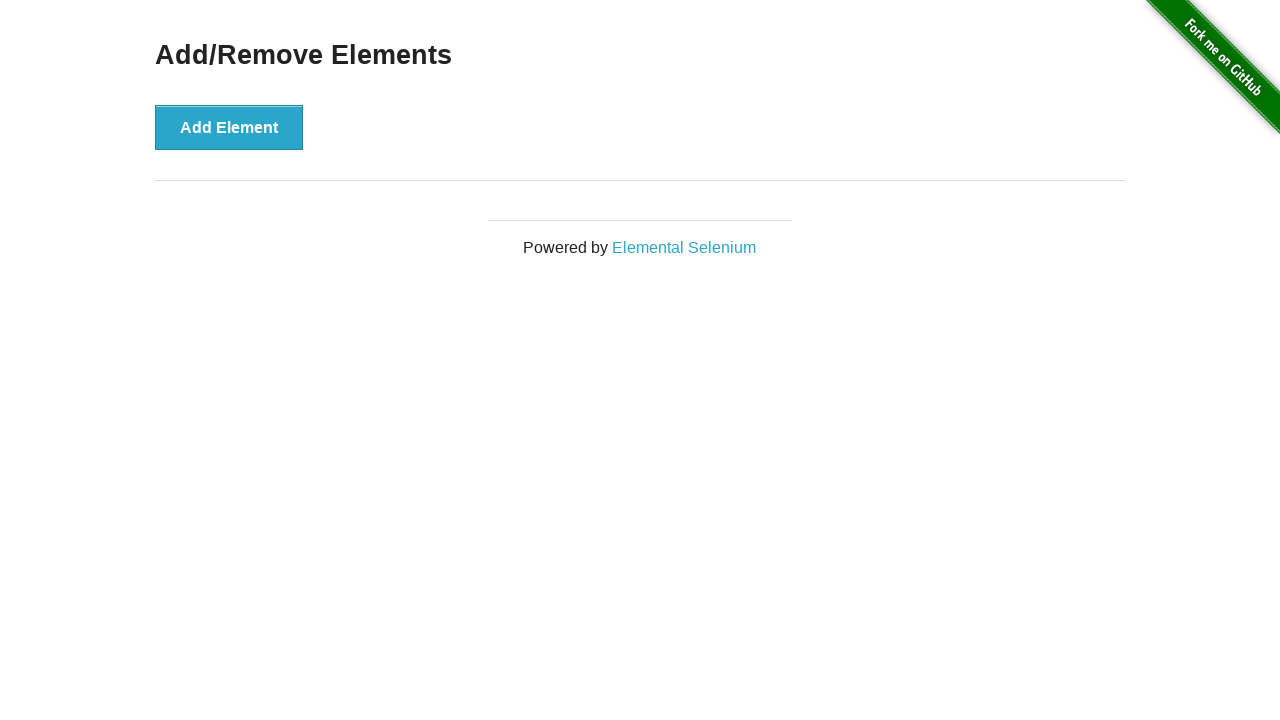

Verified 'Add Element' button is visible
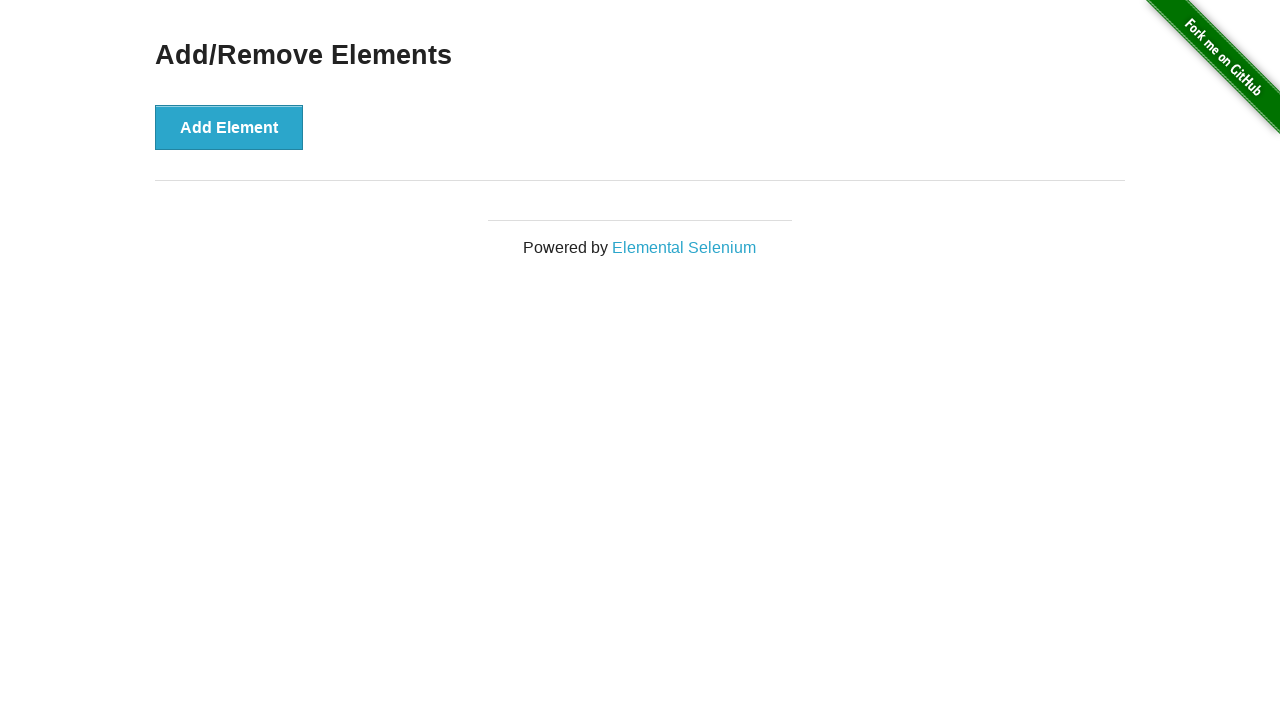

Clicked 'Add Element' button at (229, 127) on internal:role=button[name="Add Element"i]
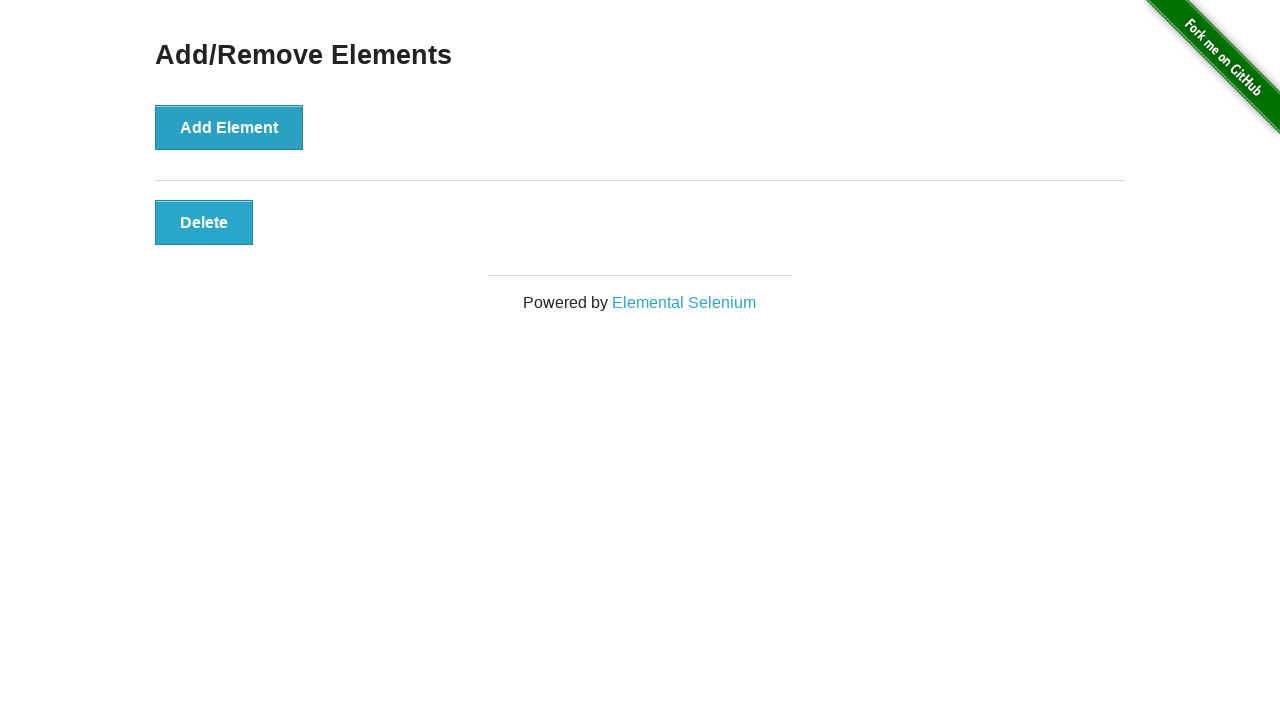

Verified 'Delete' button appeared after adding element
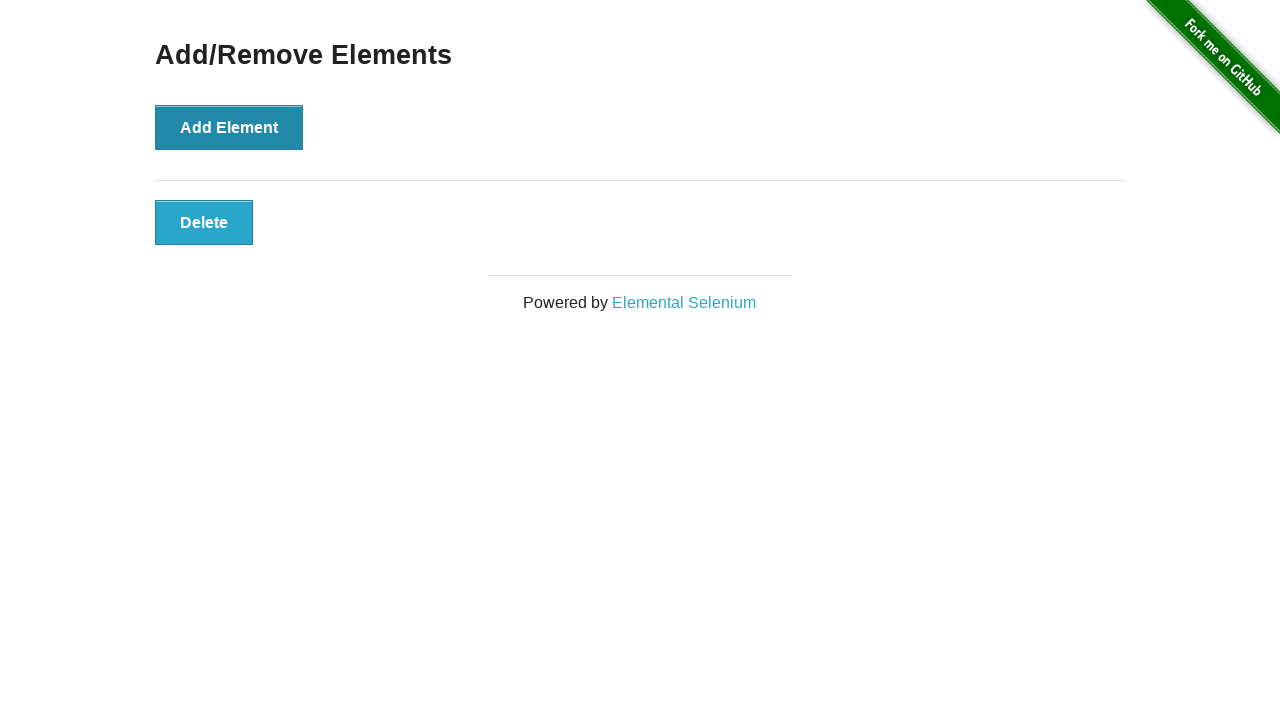

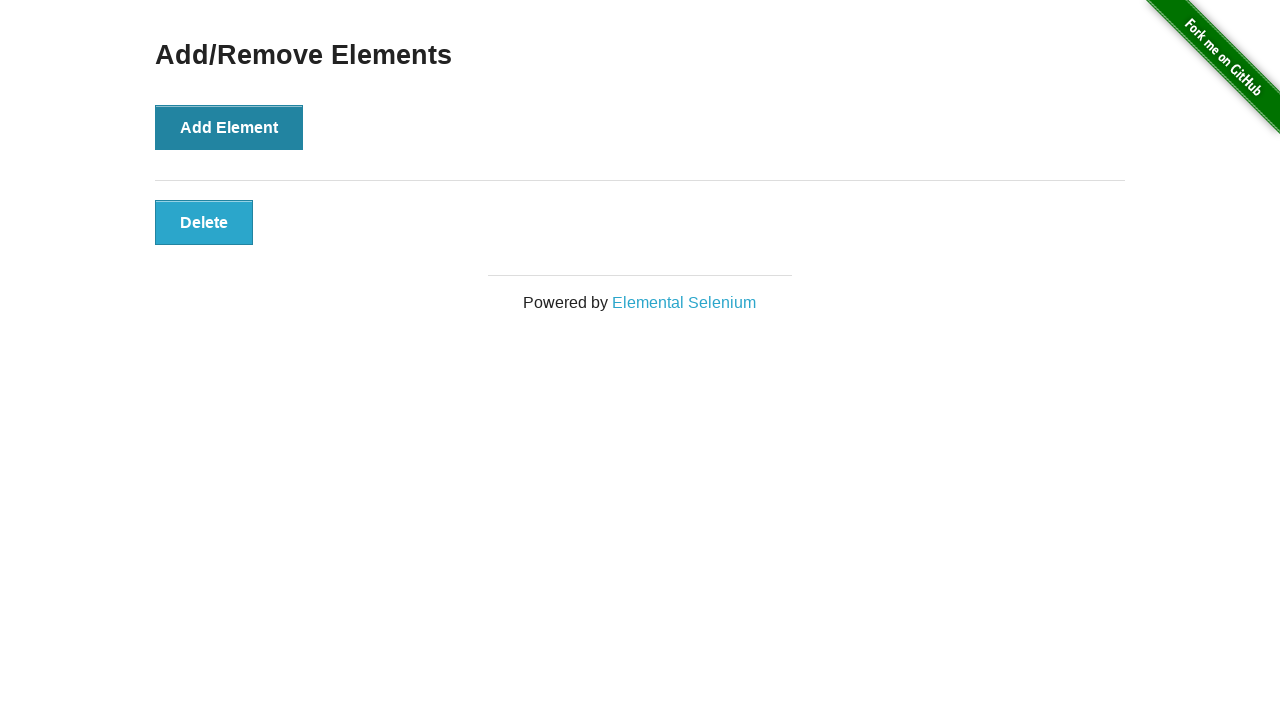